Tests an e-commerce site by searching for "Phone", clicking search, navigating back, and scrolling through the page

Starting URL: https://ecommerce-playground.lambdatest.io/

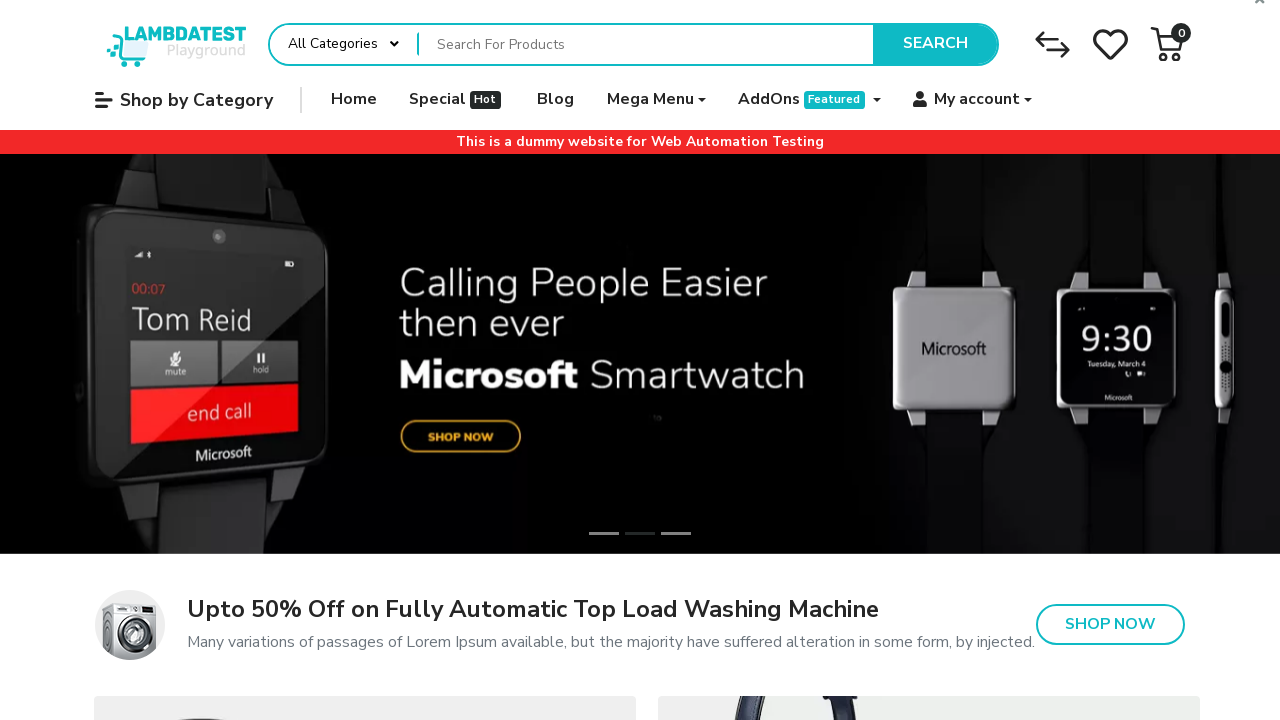

Retrieved page title using JavaScript
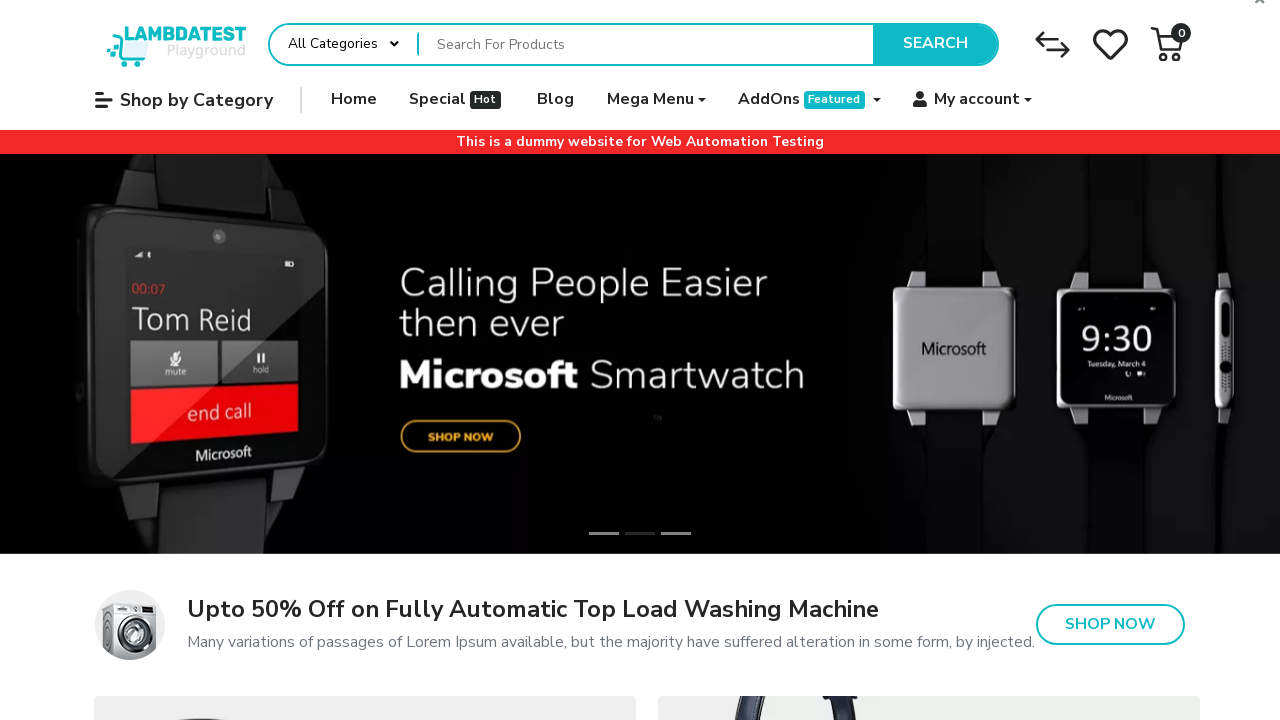

Filled search box with 'Phone' on input[name='search']
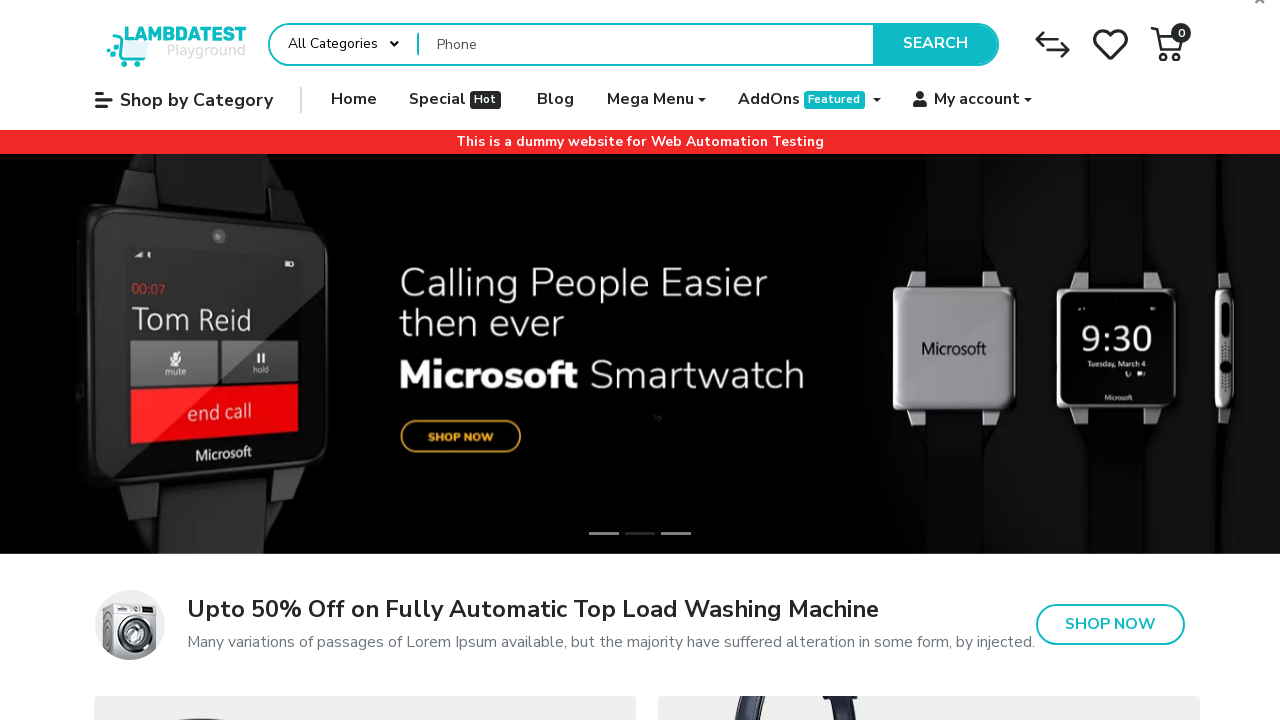

Clicked search button at (935, 44) on button.type-text
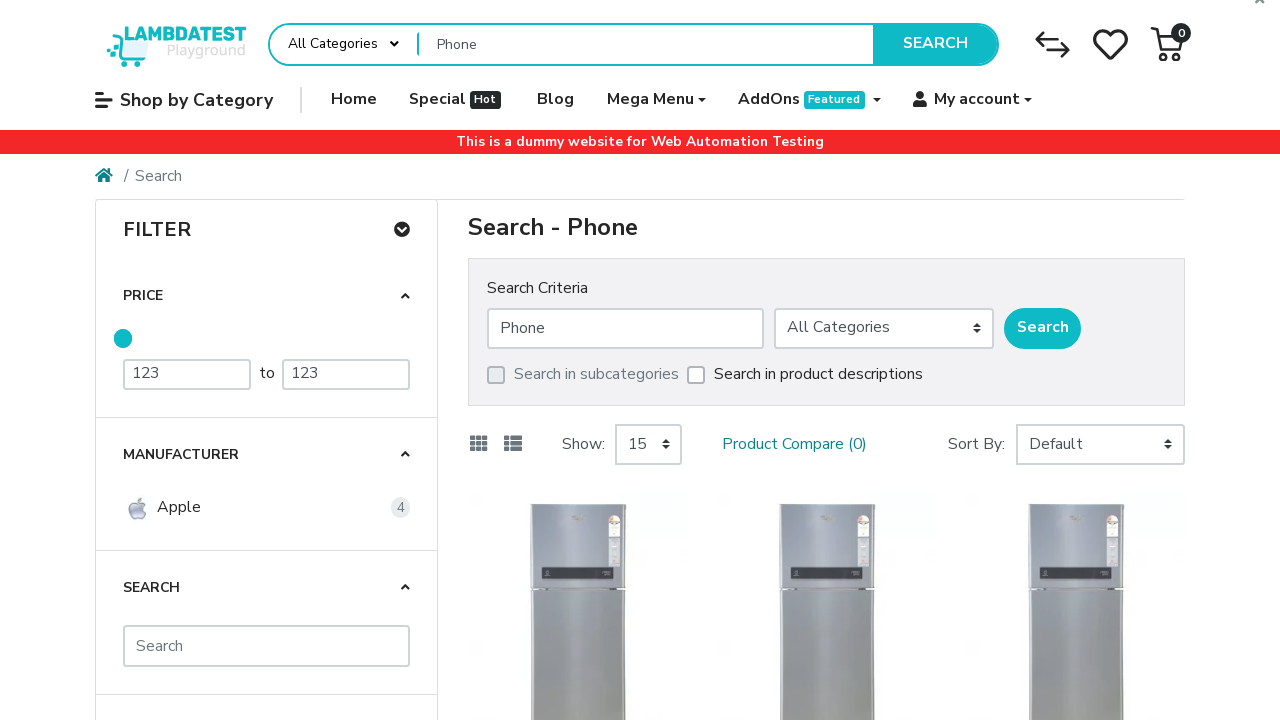

Navigated back using browser history
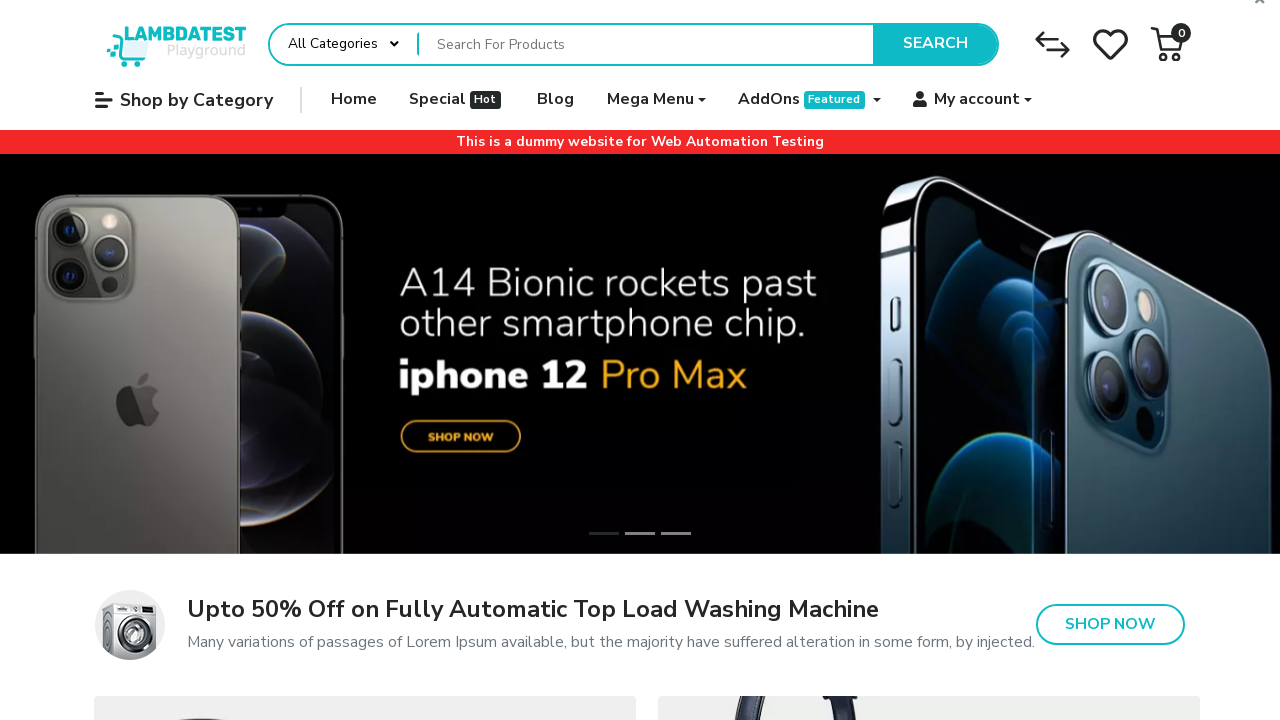

Scrolled down by 700 pixels
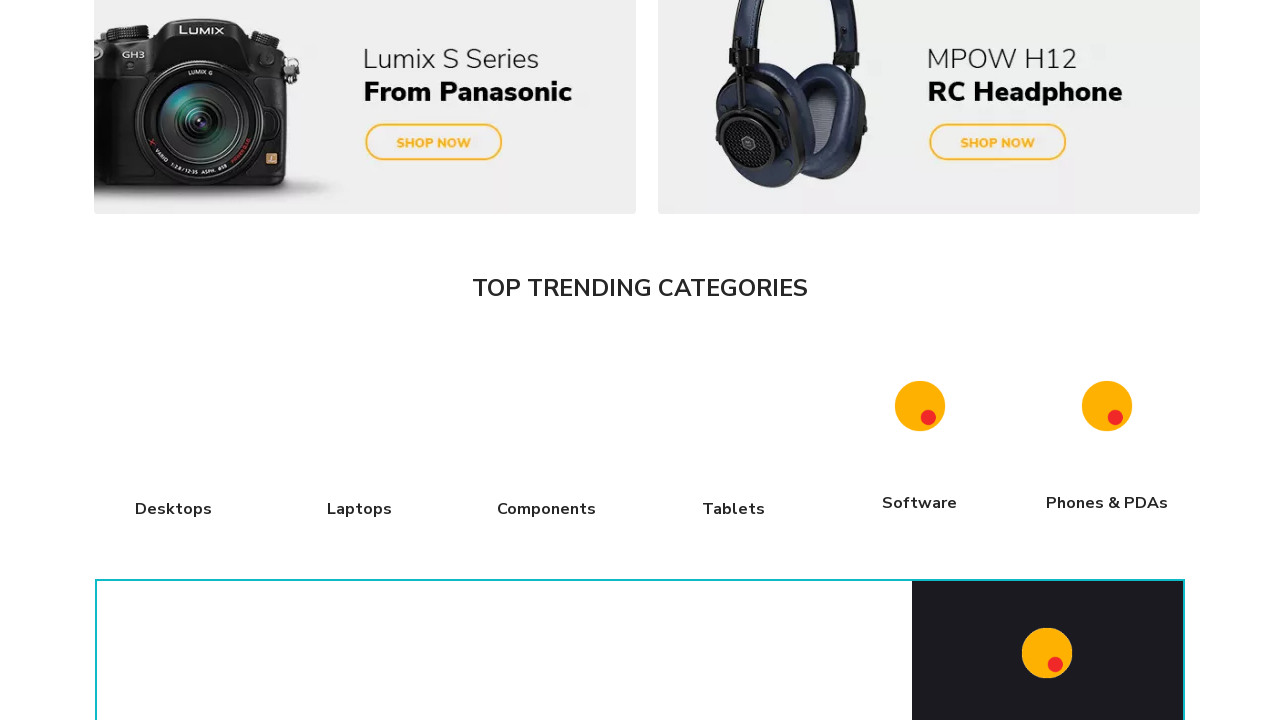

Scrolled to bottom of page
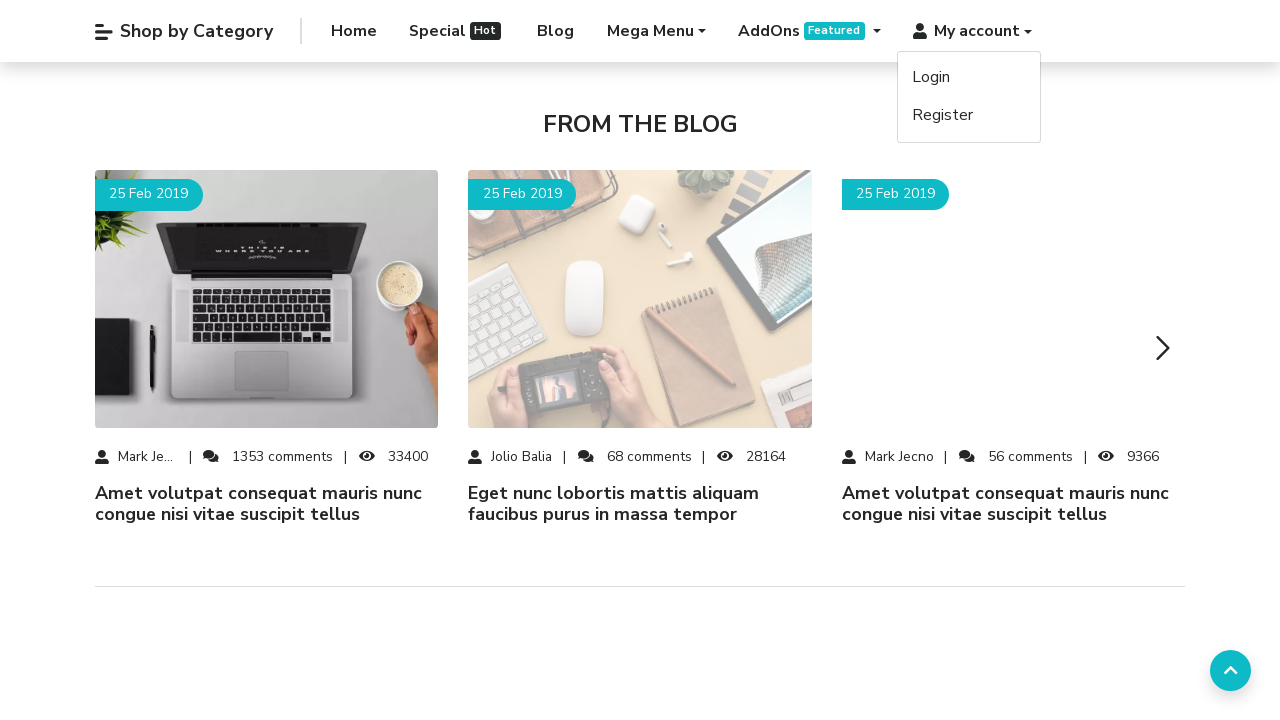

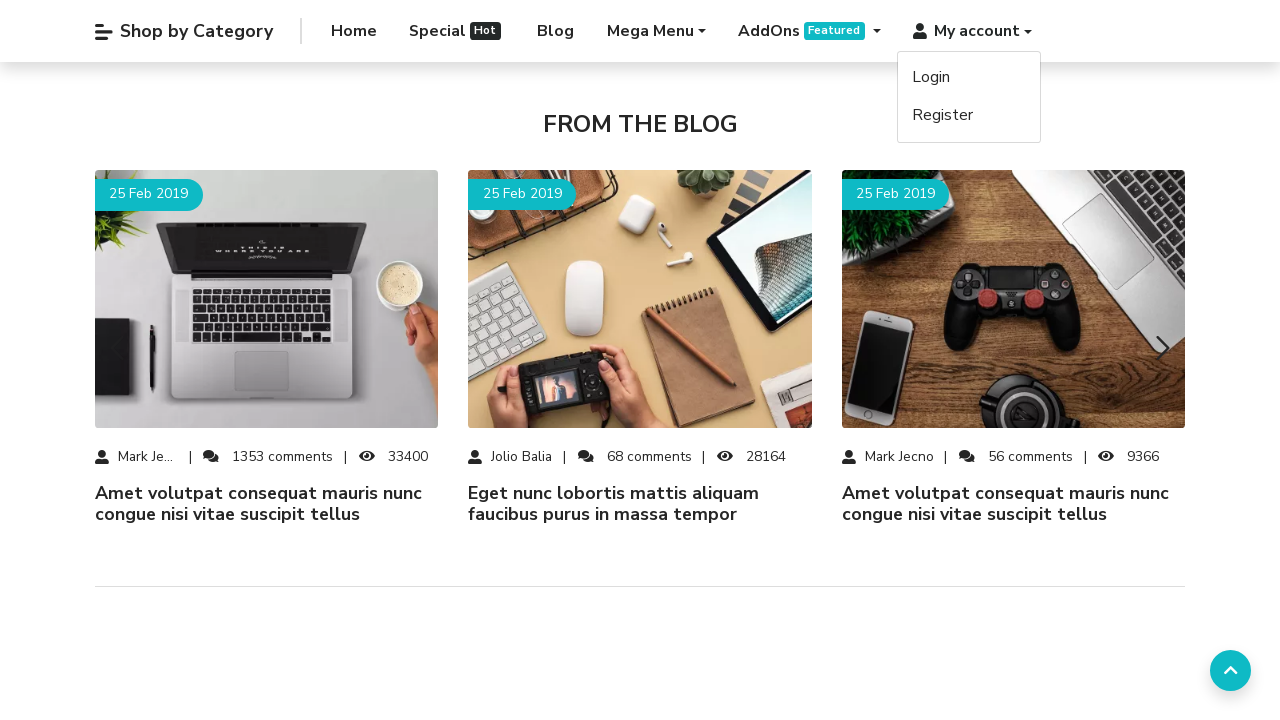